Tests JavaScript prompt alert handling by clicking a button to trigger a prompt, entering text into the prompt, and accepting it

Starting URL: https://training-support.net/webelements/alerts

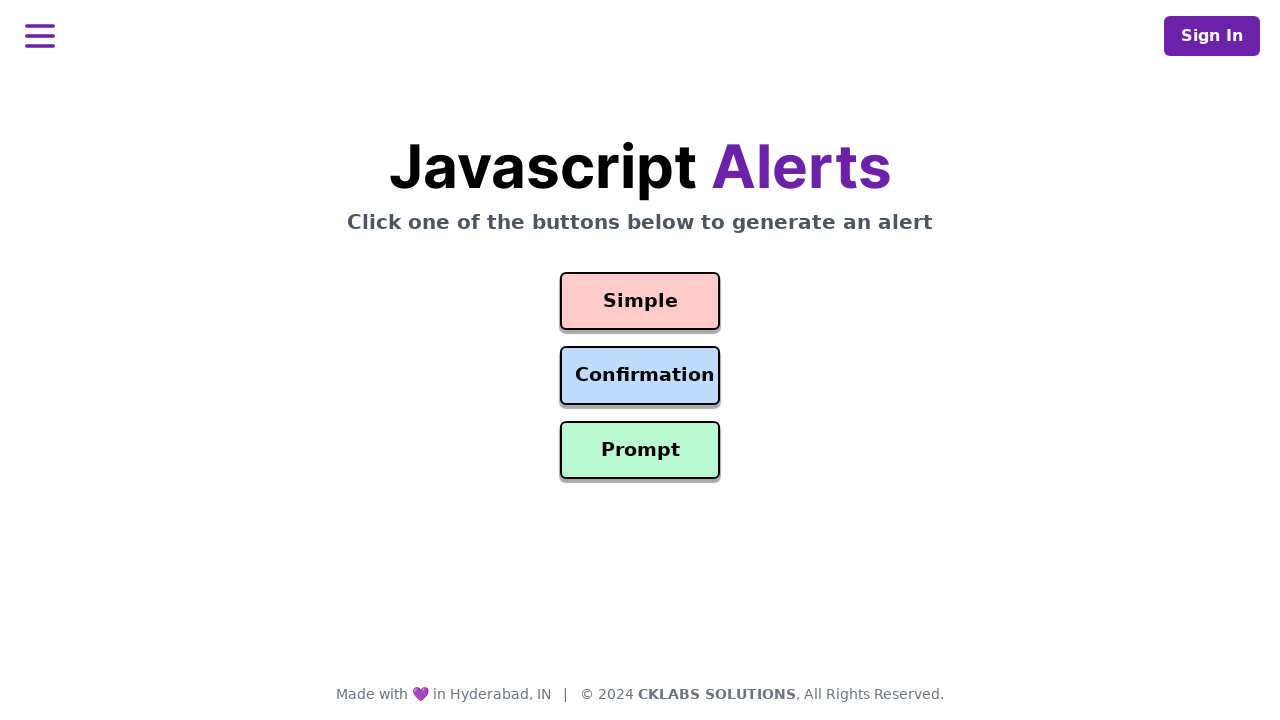

Clicked prompt button to trigger alert at (640, 450) on #prompt
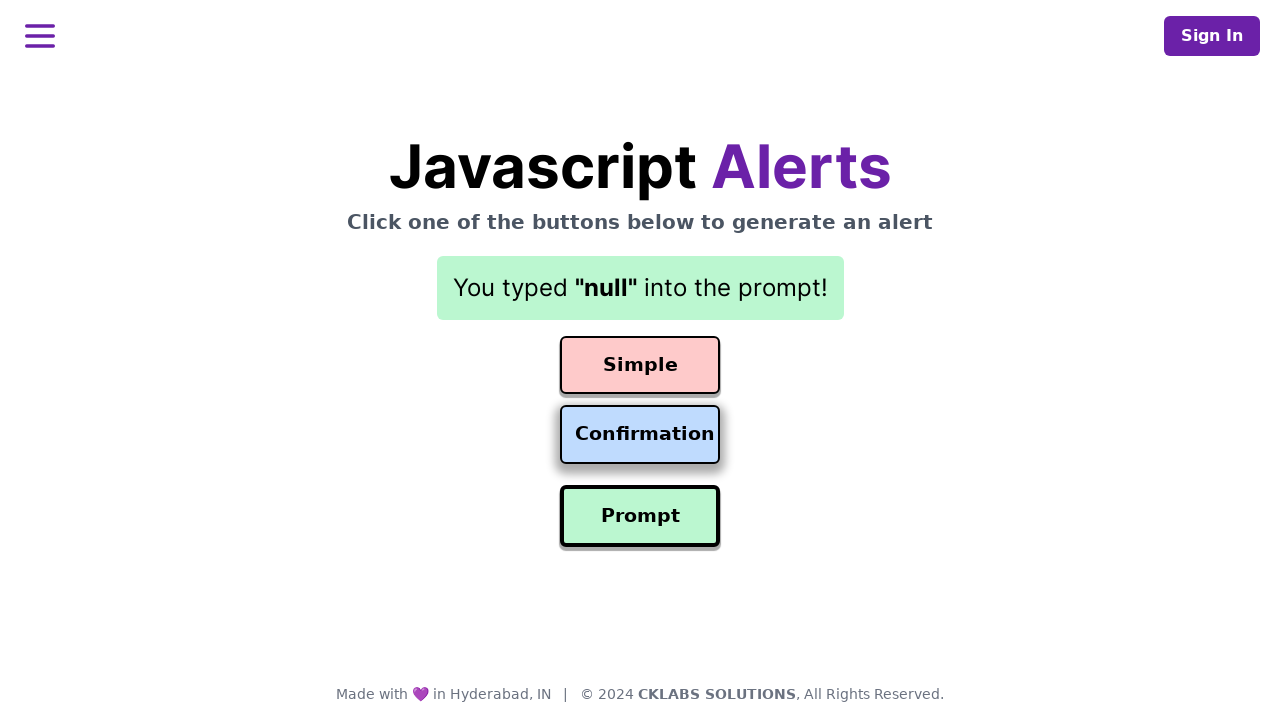

Set up dialog handler to accept prompt with 'Awesome!' text
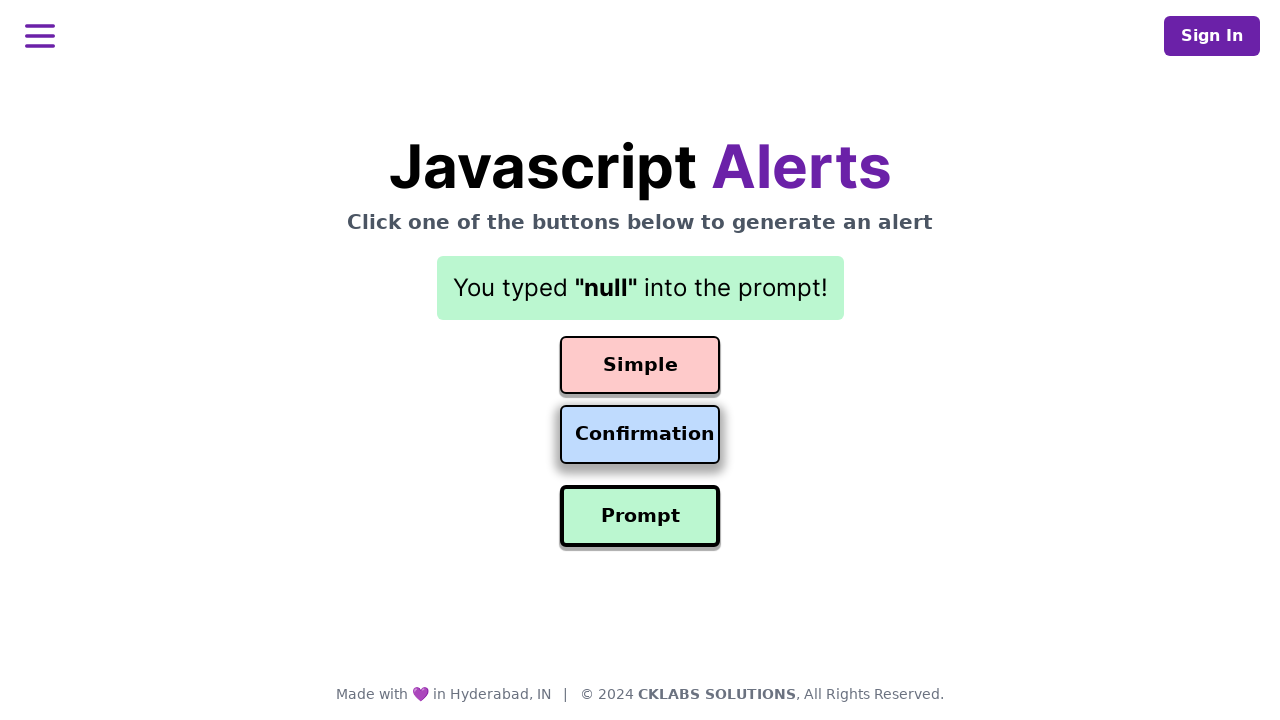

Clicked prompt button again to trigger alert with handler active at (640, 516) on #prompt
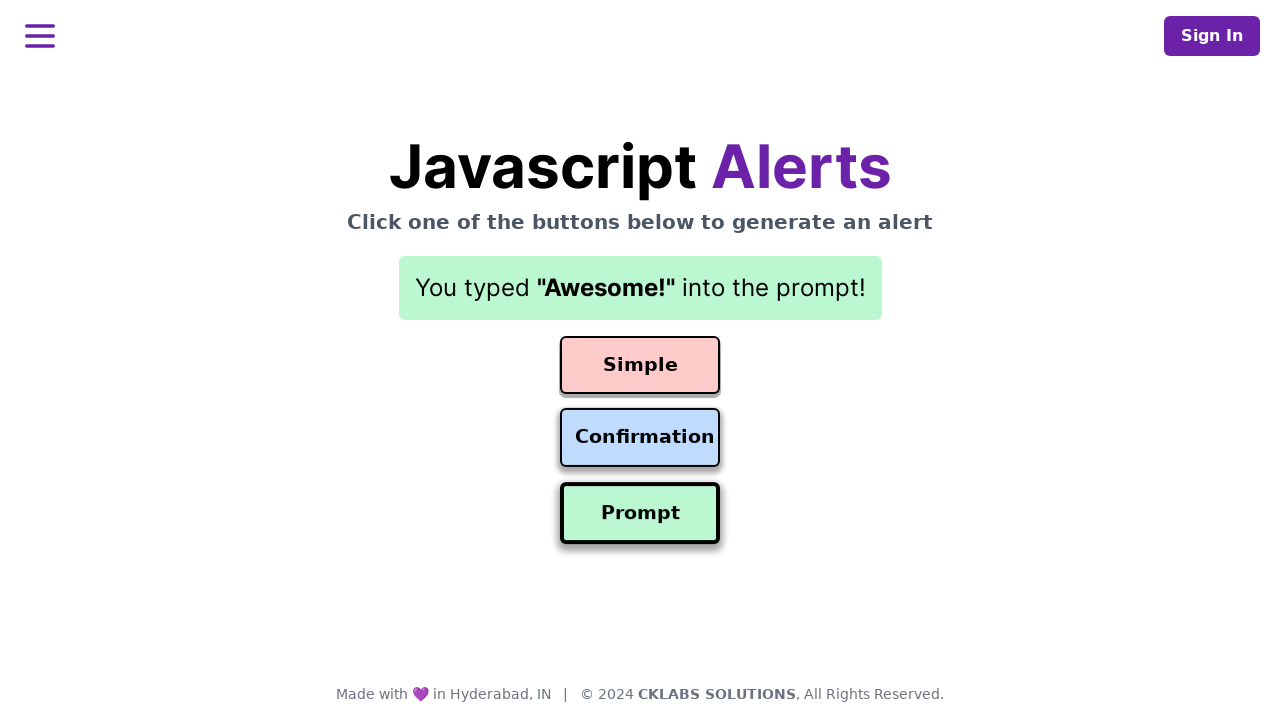

Result element loaded after prompt acceptance
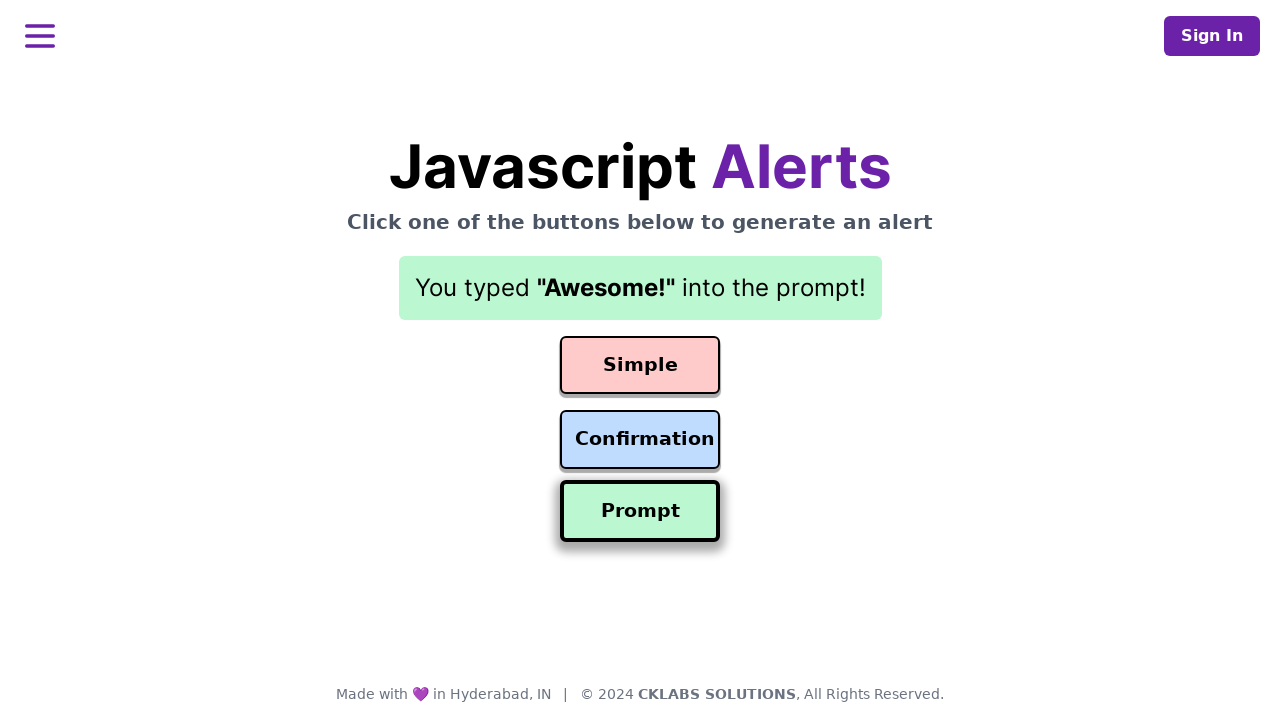

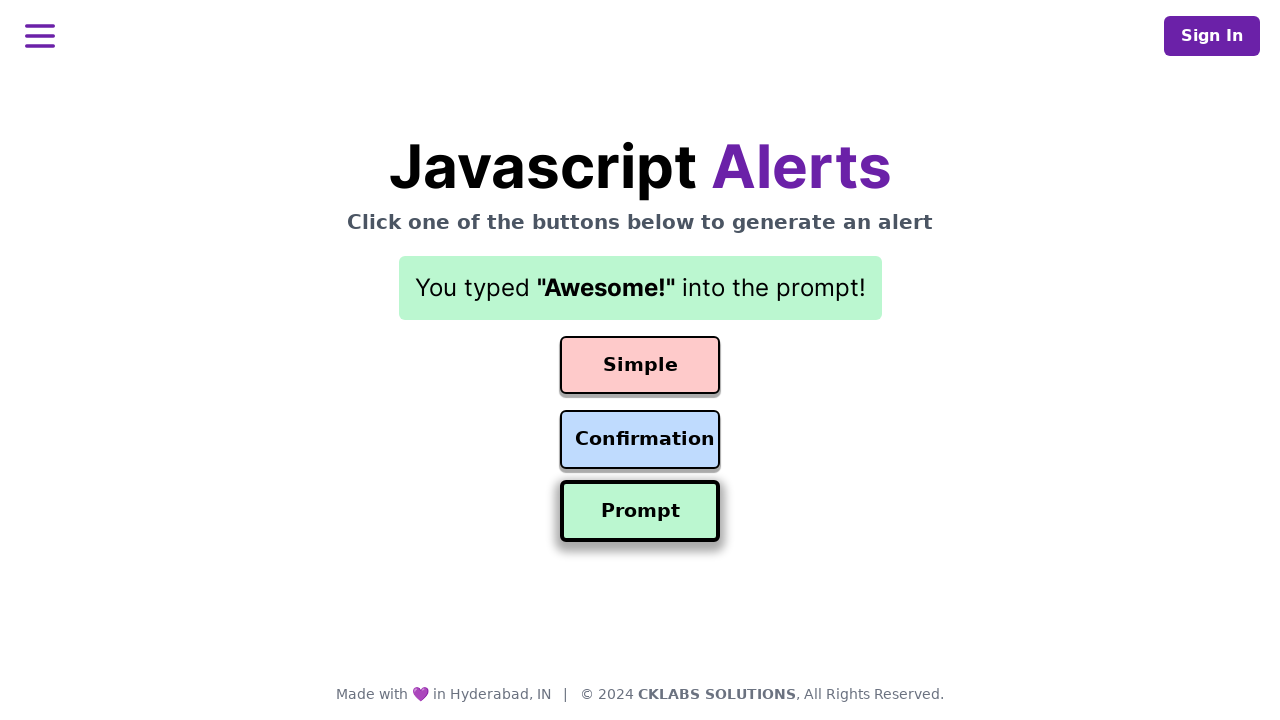